Tests an e-commerce flow by adding multiple products to cart, applying a promo code, and completing checkout with country selection

Starting URL: https://rahulshettyacademy.com/seleniumPractise/

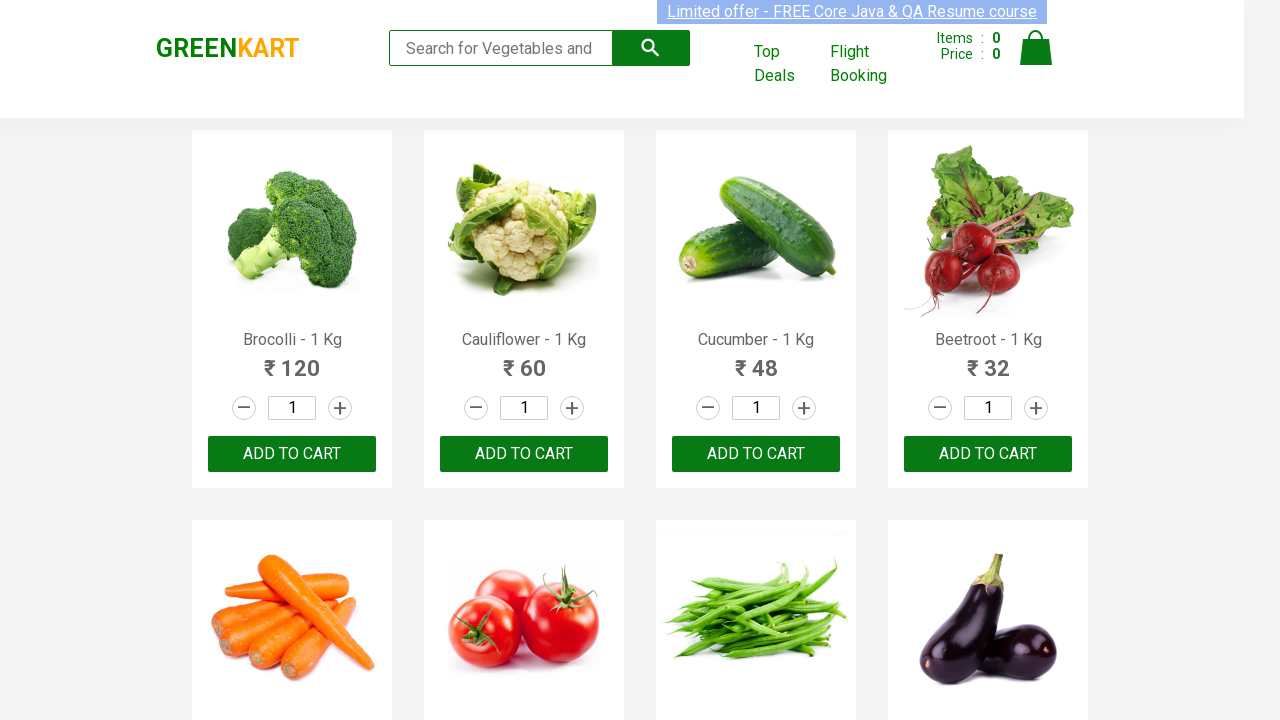

Retrieved all product elements from the page
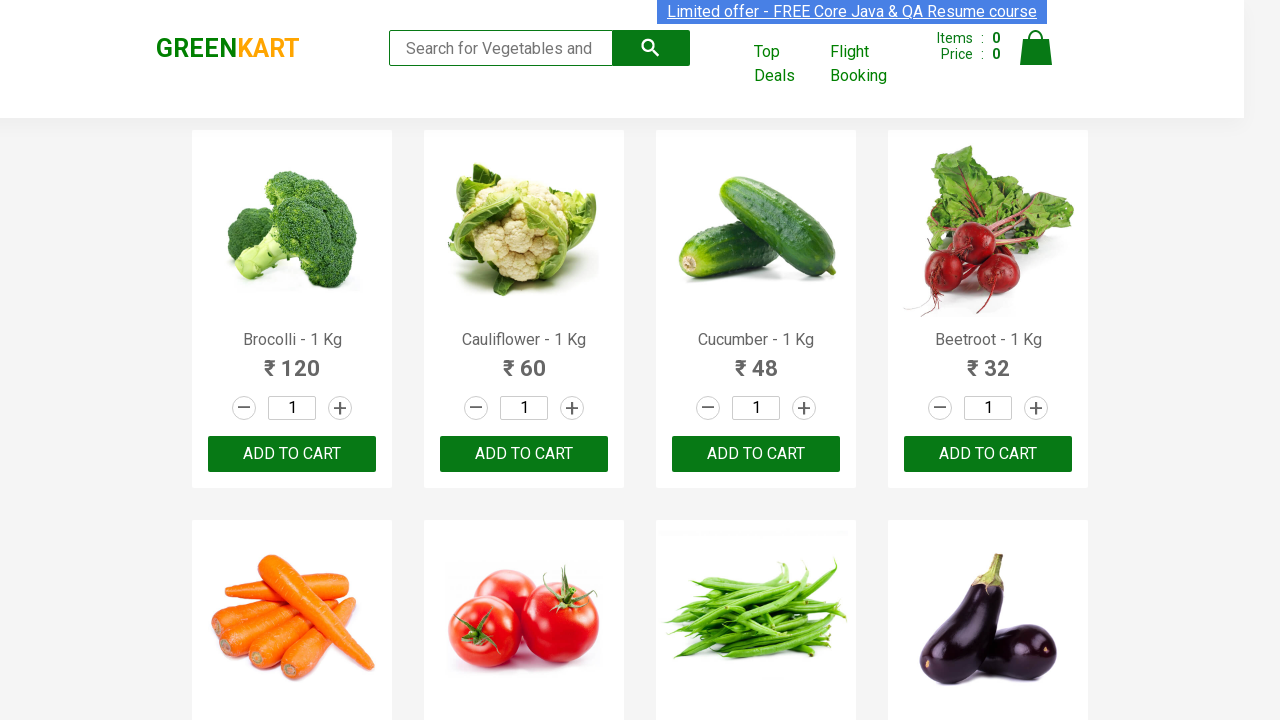

Added 'Brocolli' to cart at (292, 454) on xpath=//div[@class='product-action']/button >> nth=0
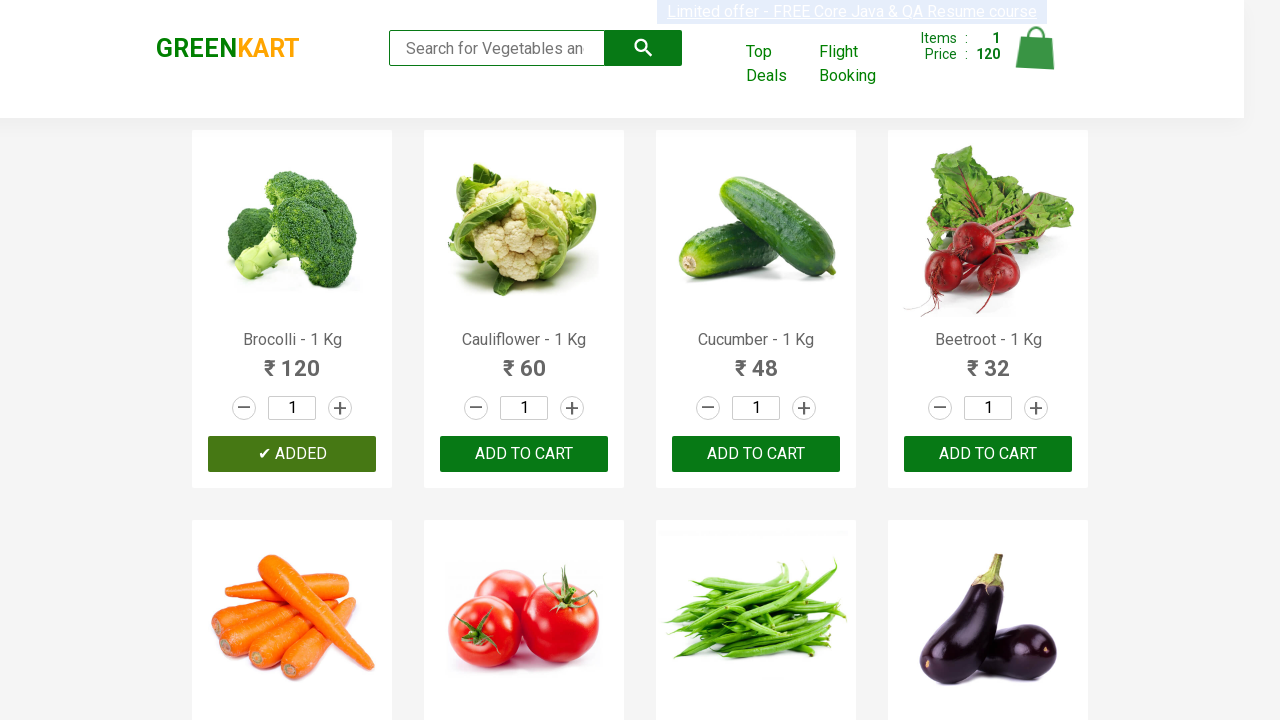

Added 'Brocolli' to cart at (524, 454) on xpath=//div[@class='product-action']/button >> nth=1
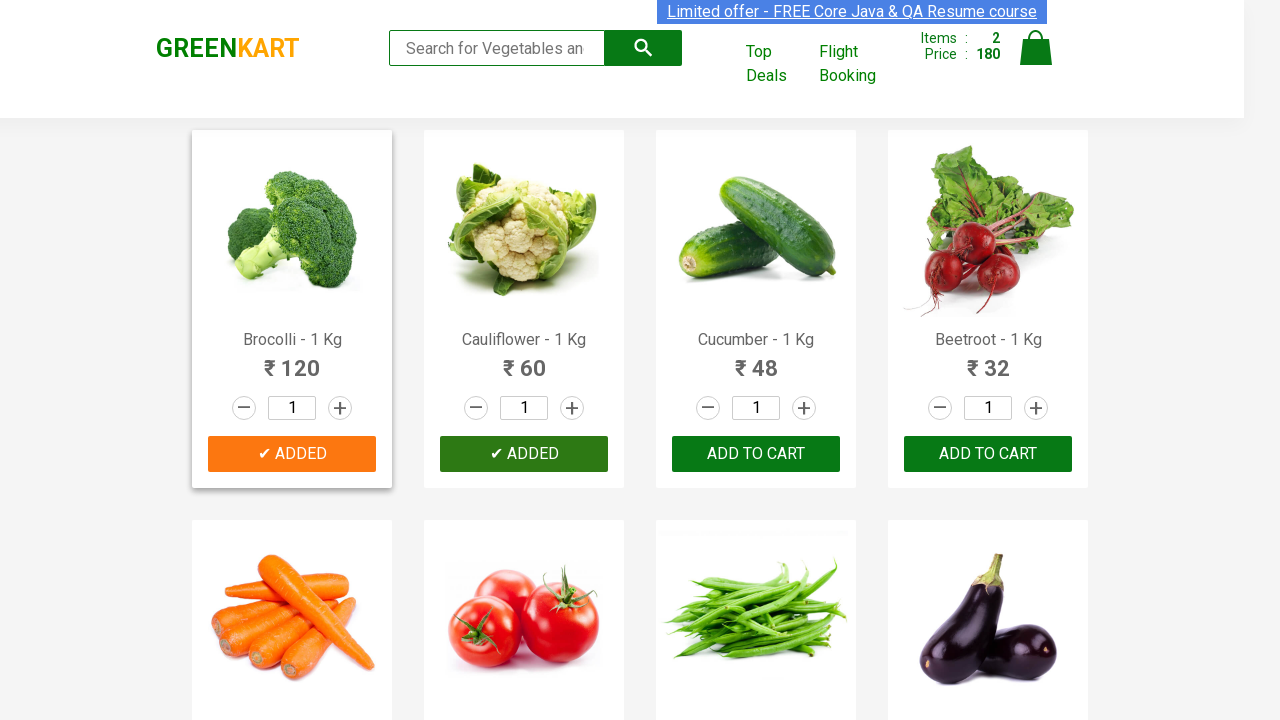

Added 'Brocolli' to cart at (756, 454) on xpath=//div[@class='product-action']/button >> nth=2
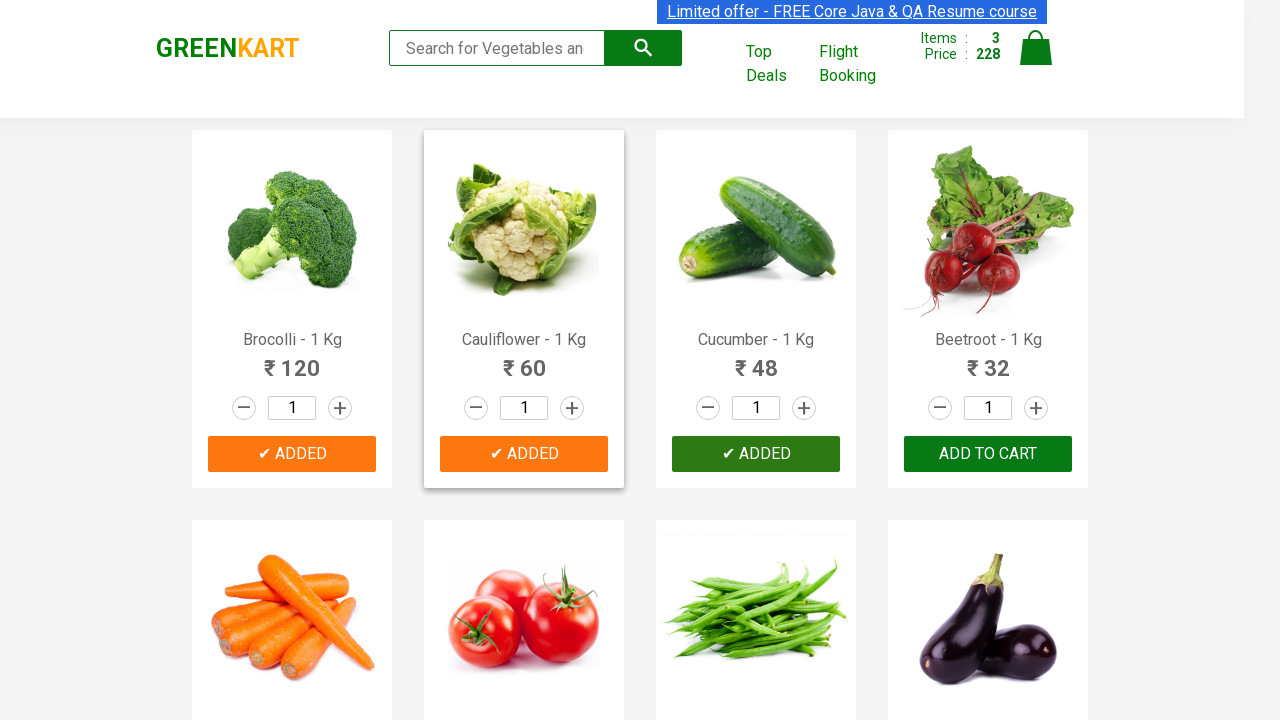

Added 'Brocolli' to cart at (988, 454) on xpath=//div[@class='product-action']/button >> nth=3
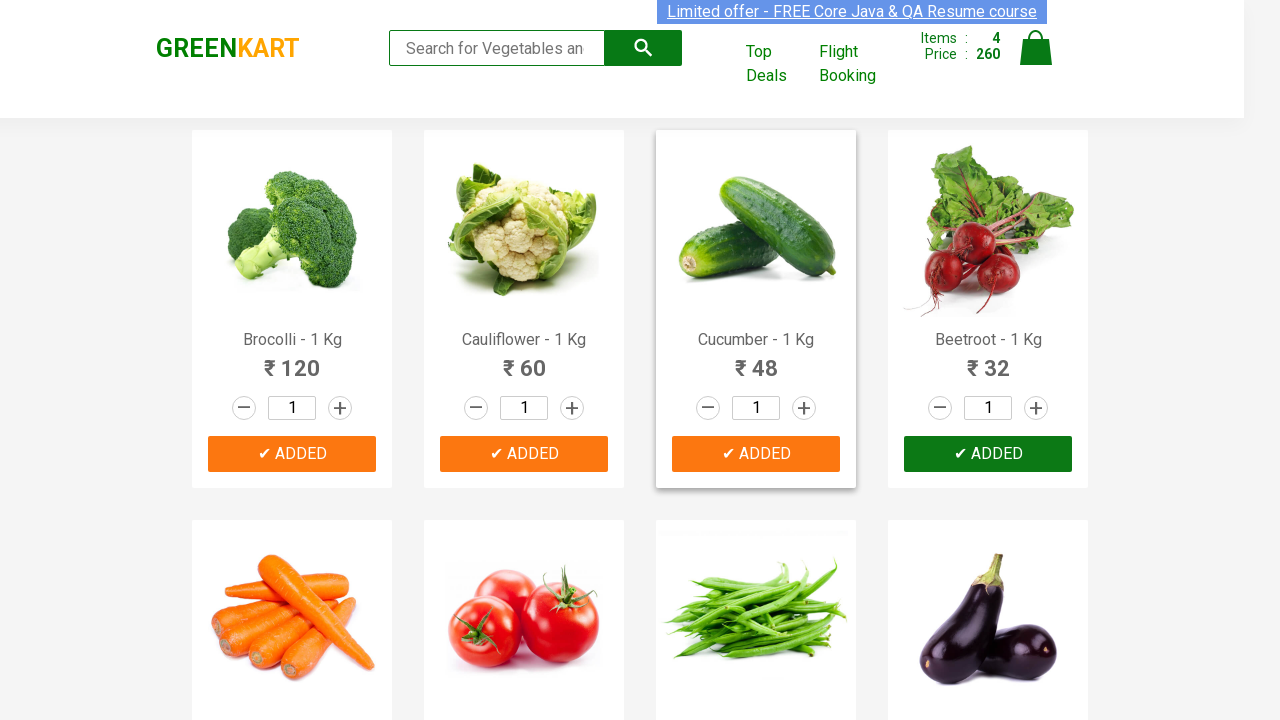

Added 'Brocolli' to cart at (292, 360) on xpath=//div[@class='product-action']/button >> nth=4
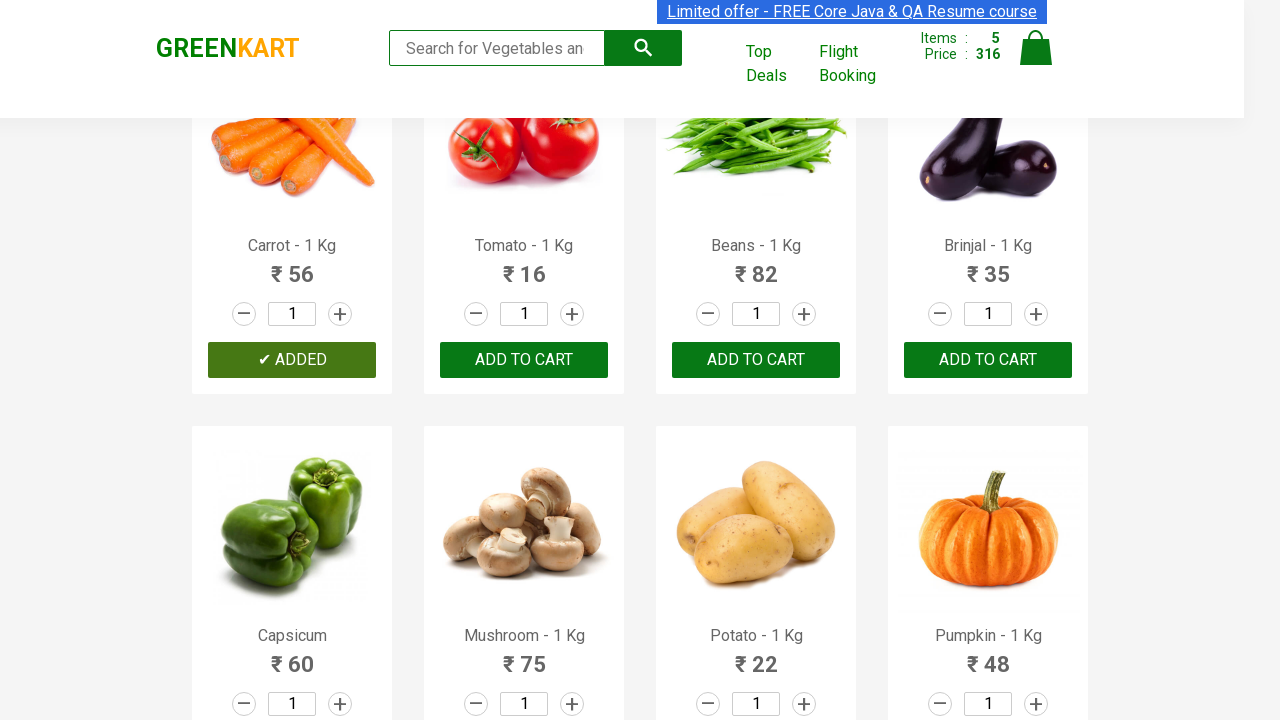

Clicked cart icon to view cart at (1036, 59) on .cart-icon
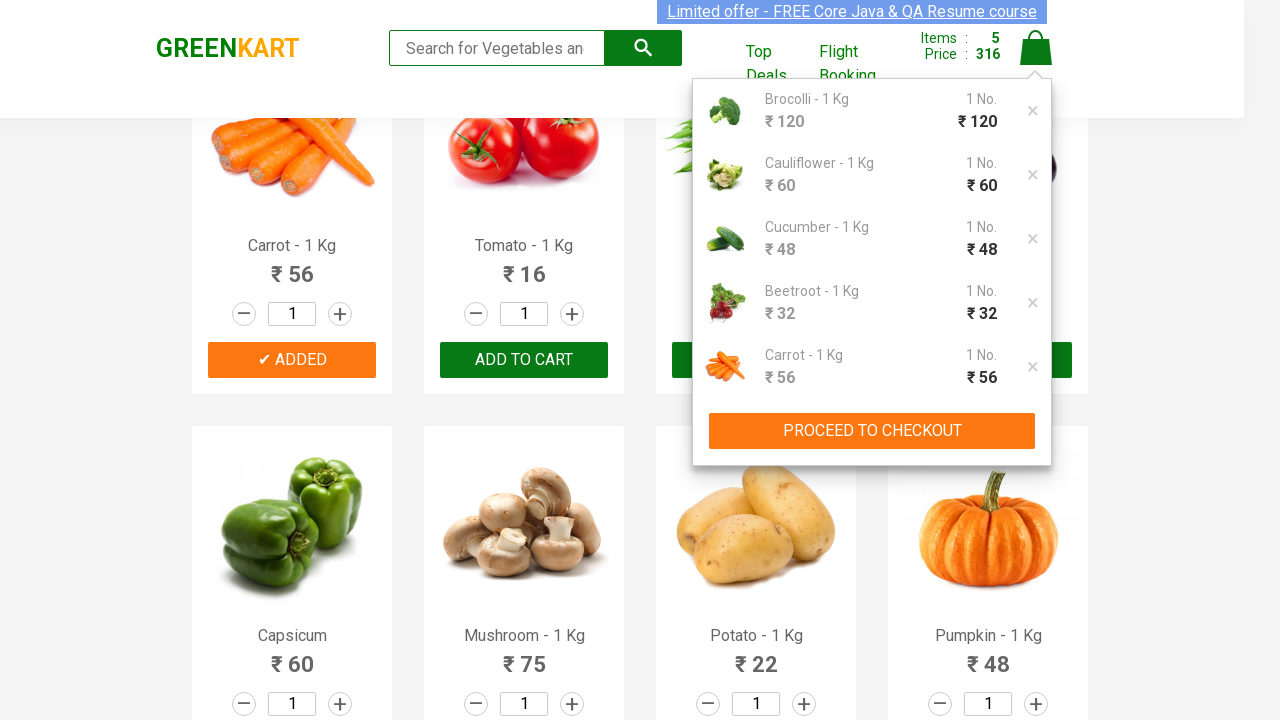

Clicked 'PROCEED TO CHECKOUT' button at (872, 431) on xpath=//div[@class='action-block']/button
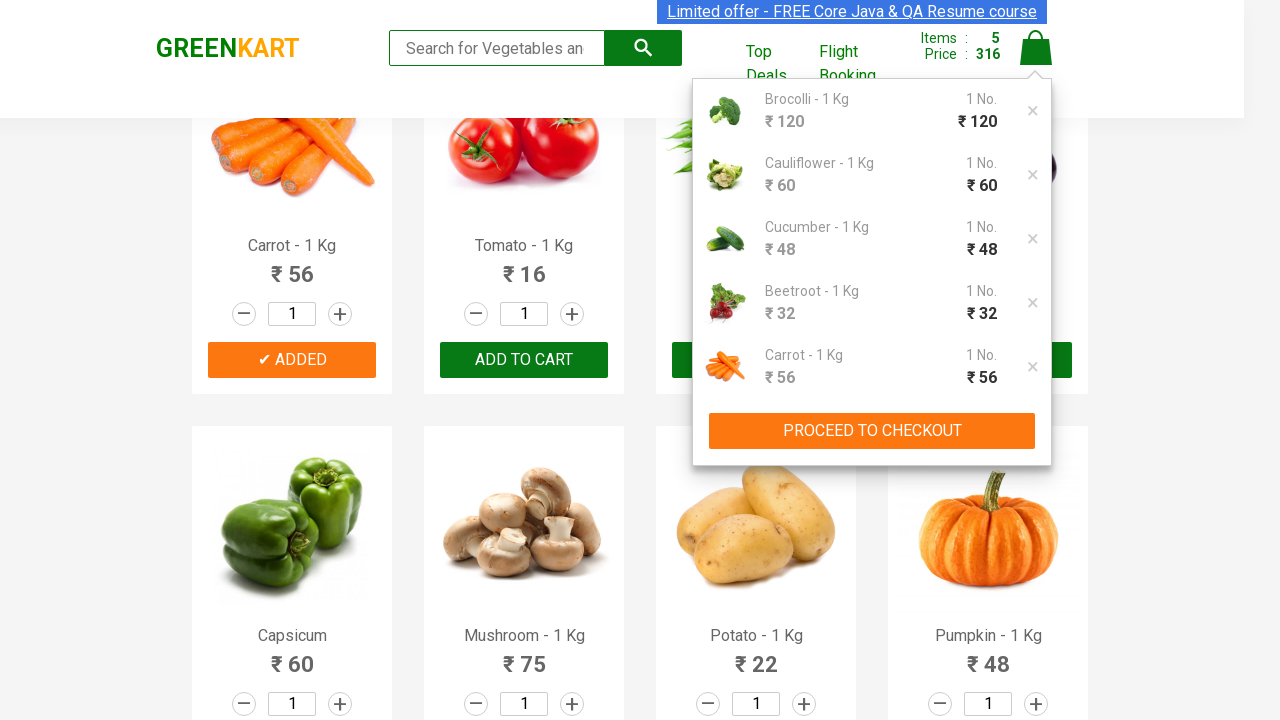

Entered promo code 'rahulshettyacademy' on .promoCode
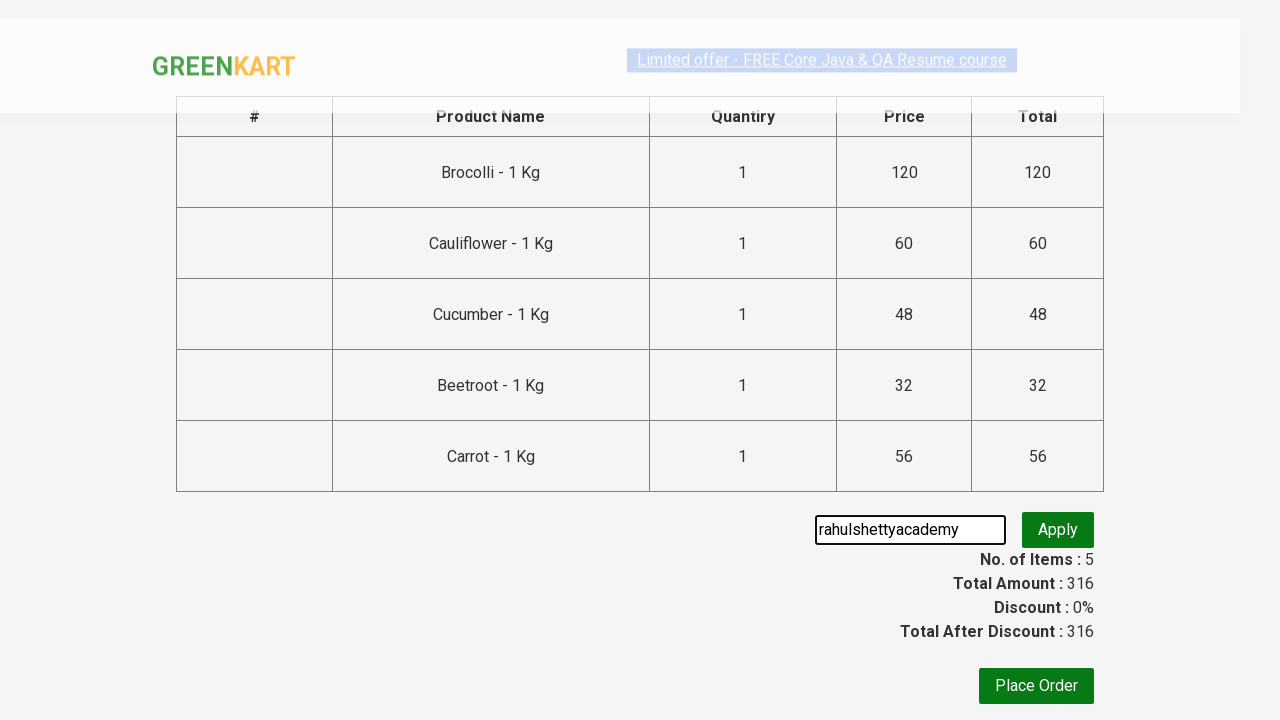

Clicked Apply button for promo code at (1058, 530) on .promoBtn
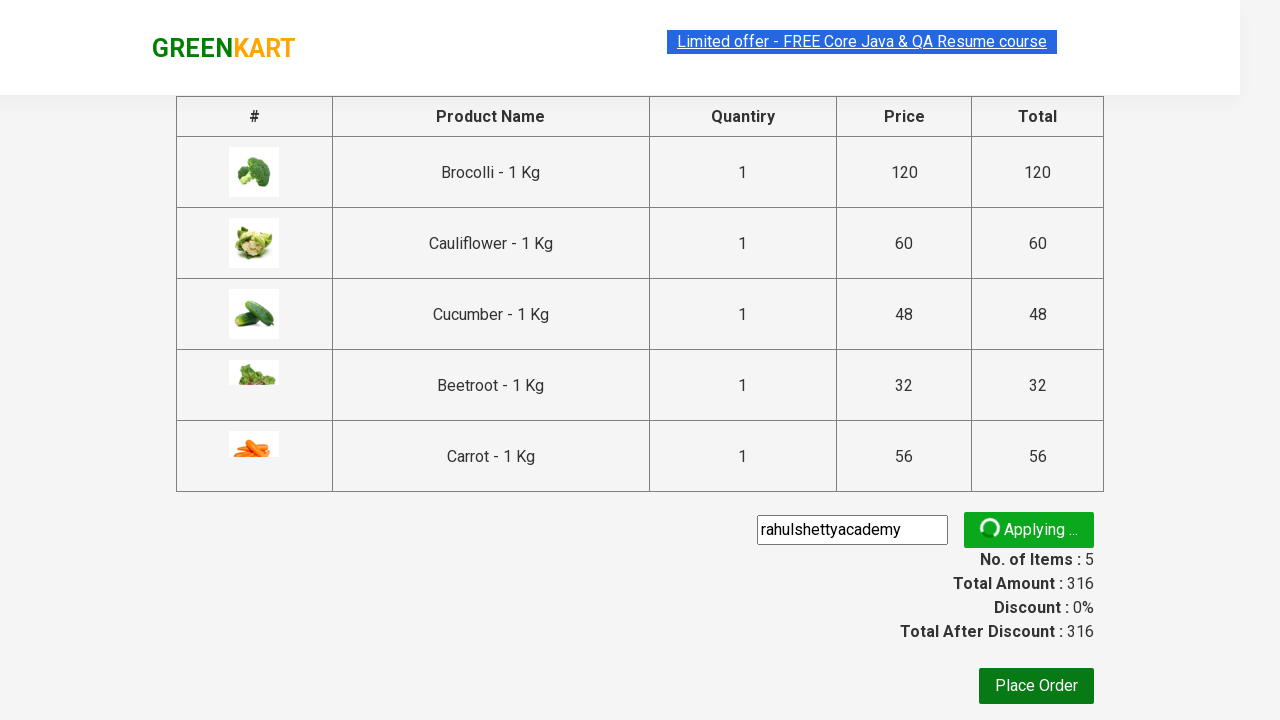

Waited for promo code message to appear
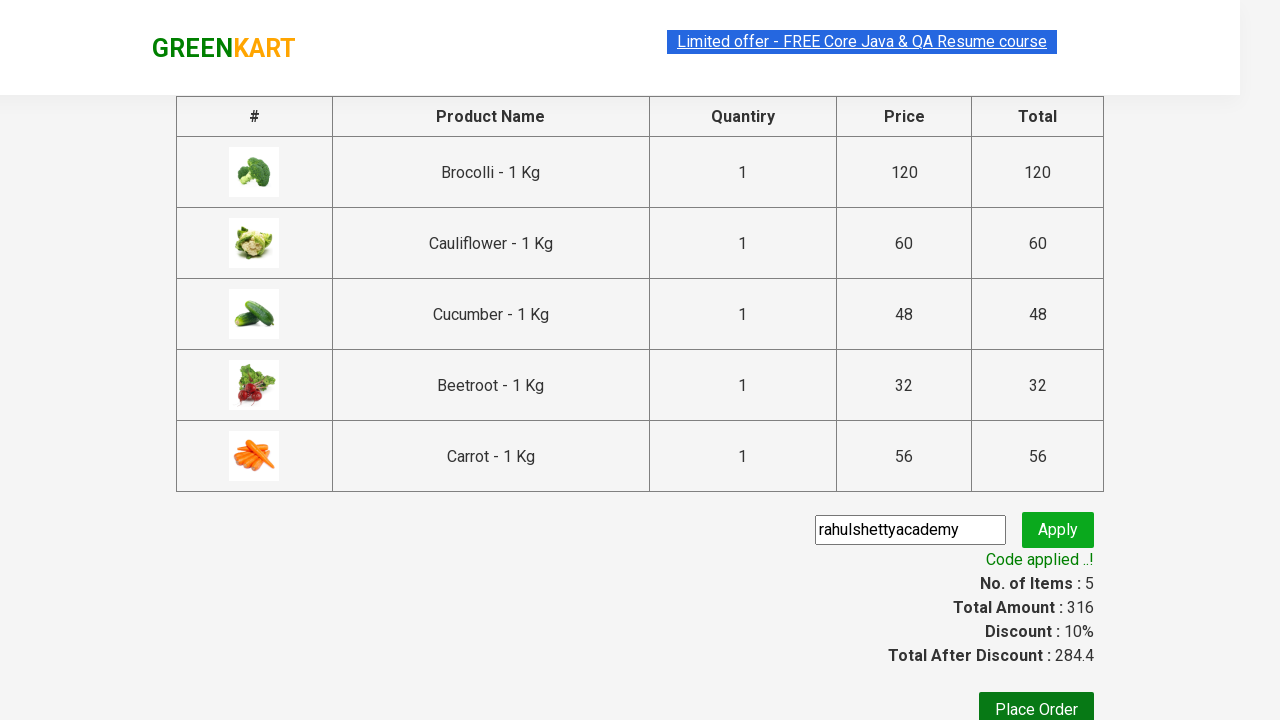

Retrieved promo code message: 'Code applied ..!'
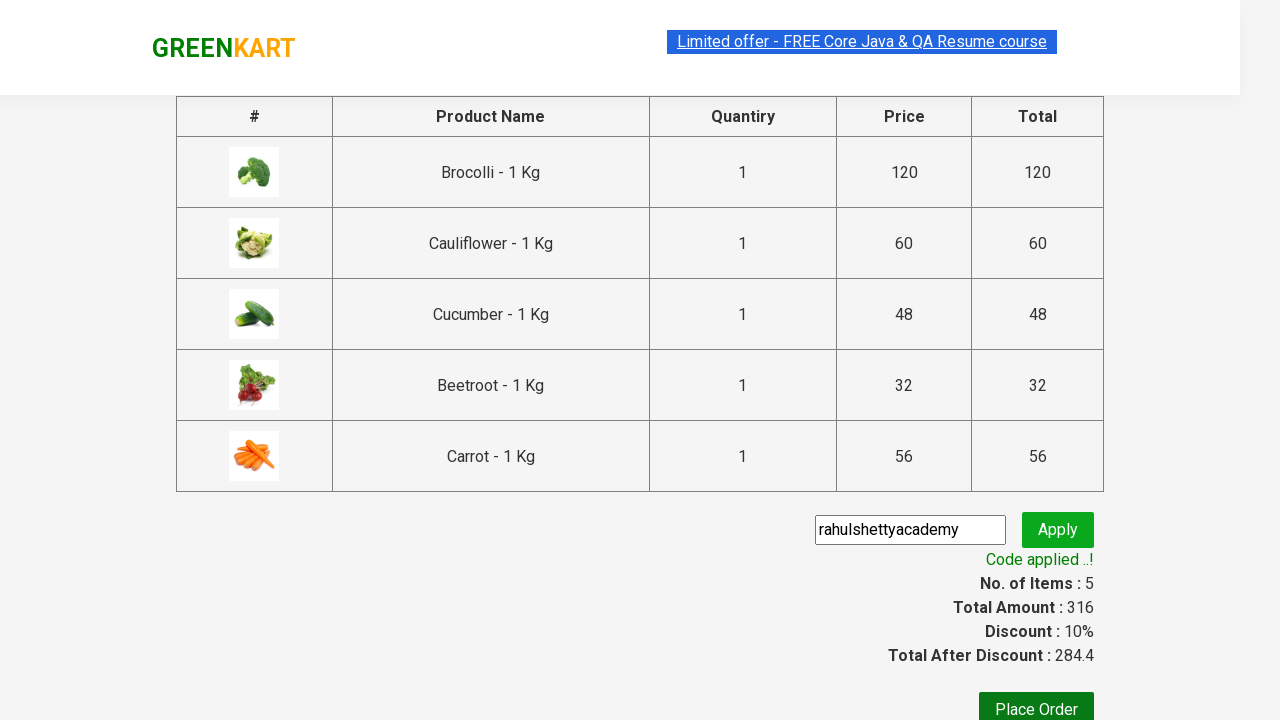

Clicked 'Place Order' button at (1036, 702) on xpath=//button[text()='Place Order']
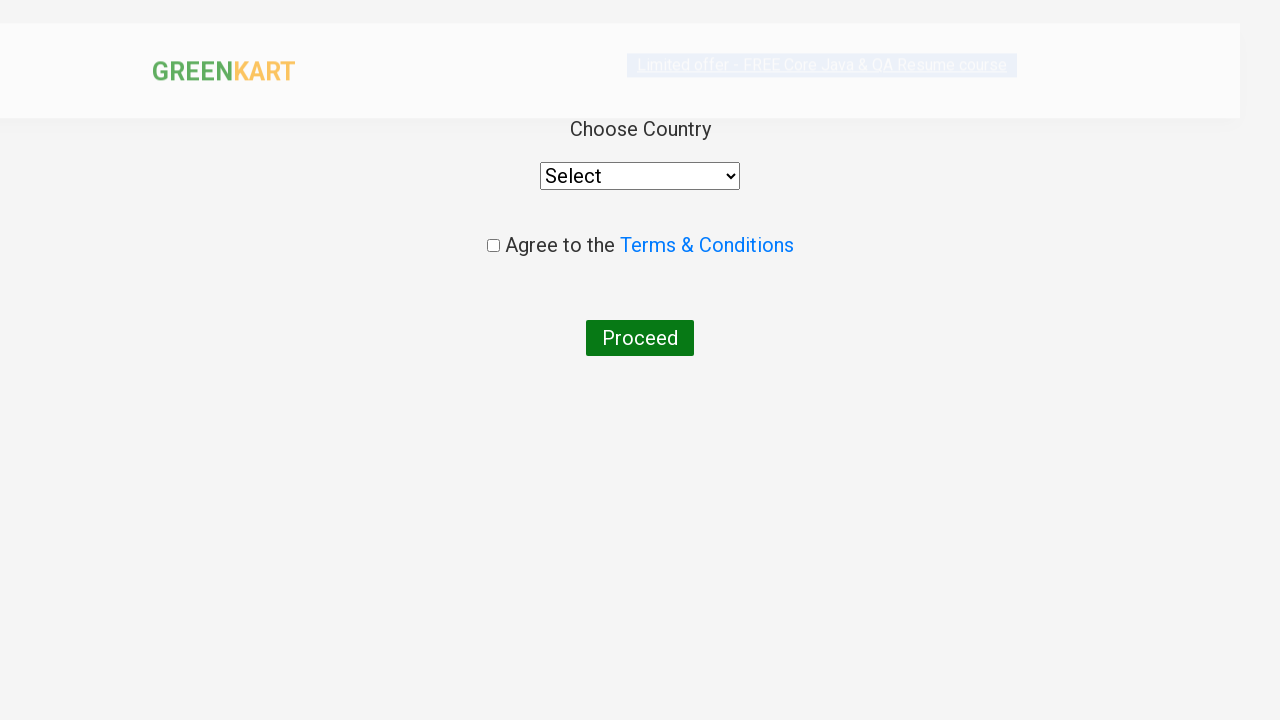

Selected 'China' from country dropdown on //div[@class='wrapperTwo']//div//select
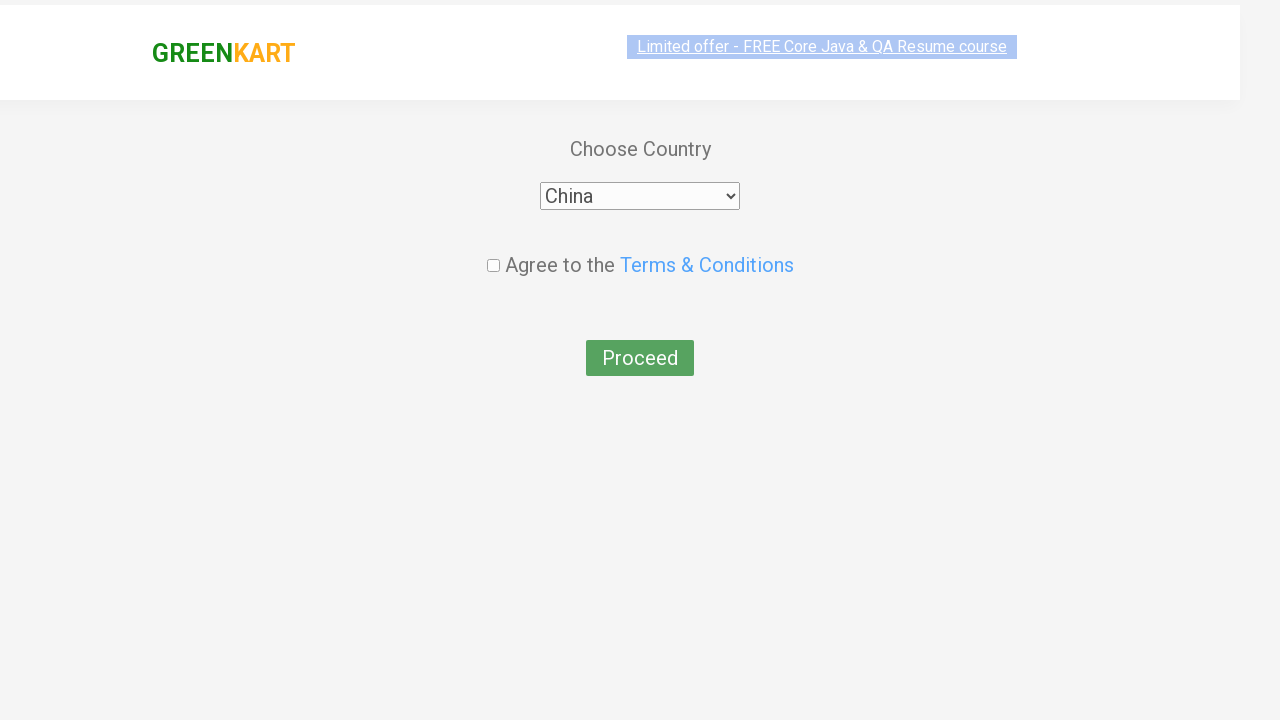

Checked the agreement checkbox at (493, 246) on .chkAgree
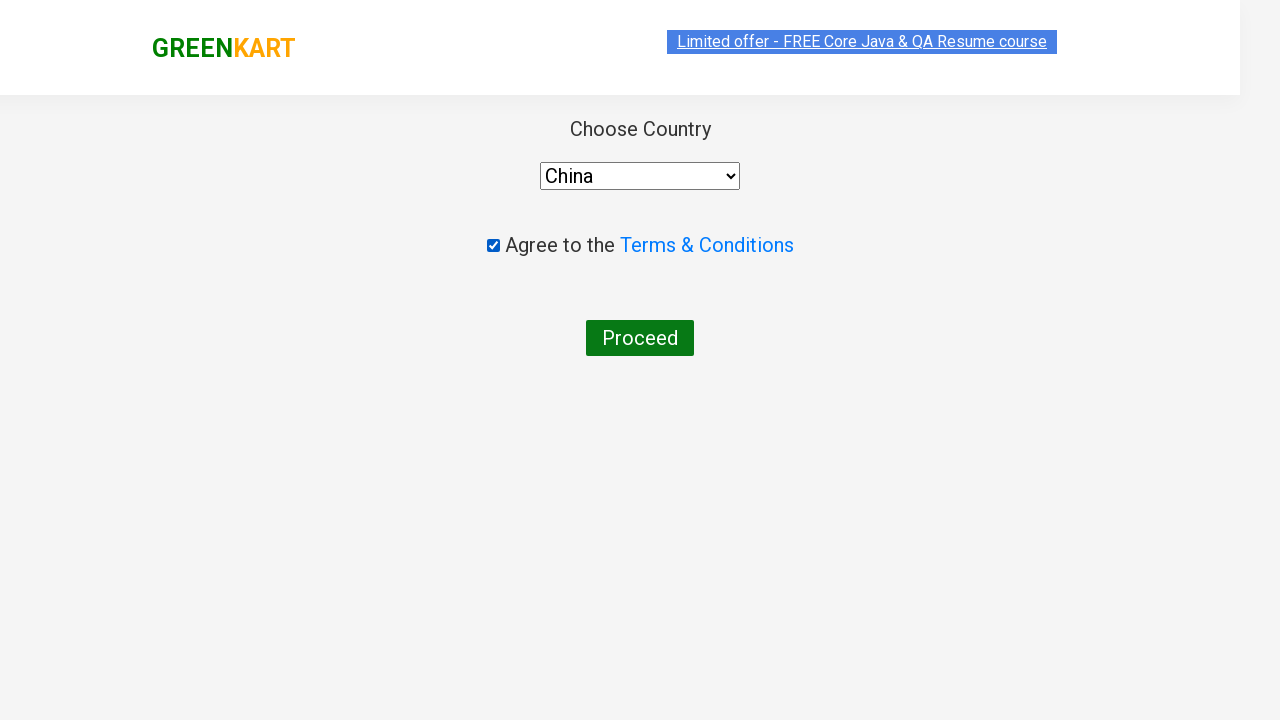

Clicked 'Proceed' button to complete order at (640, 338) on xpath=//button[contains(text(),'Proceed')]
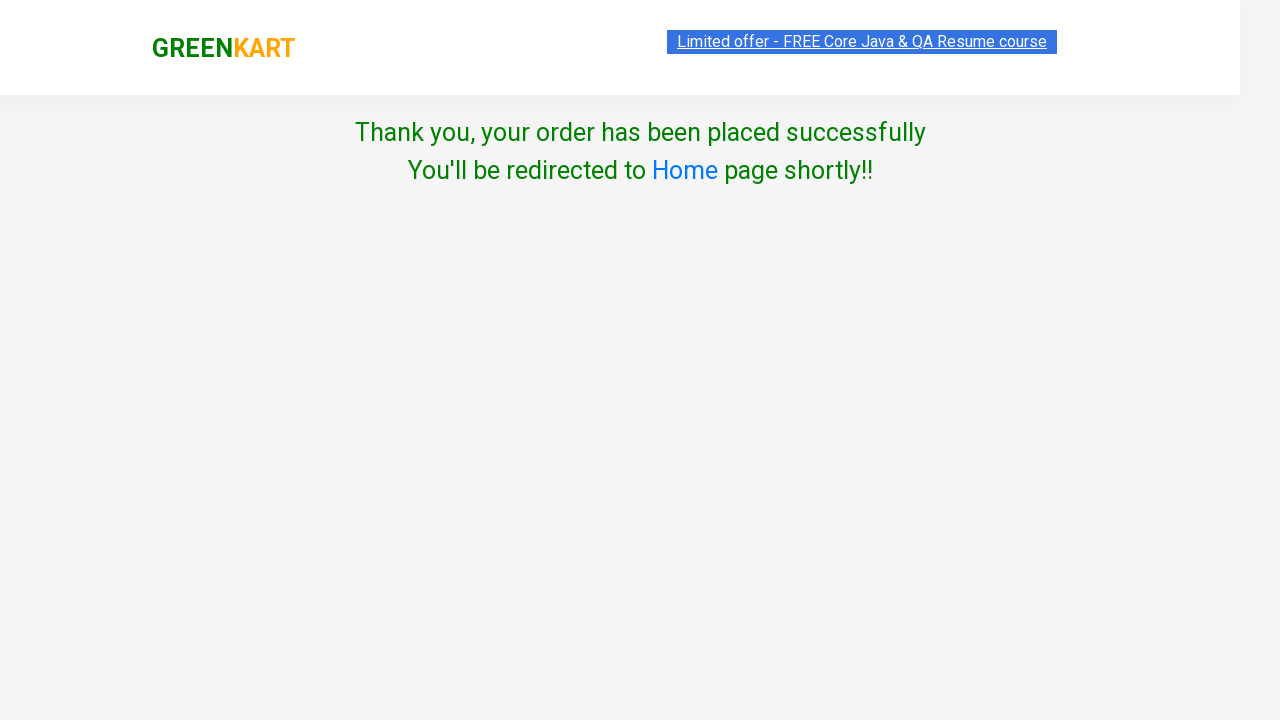

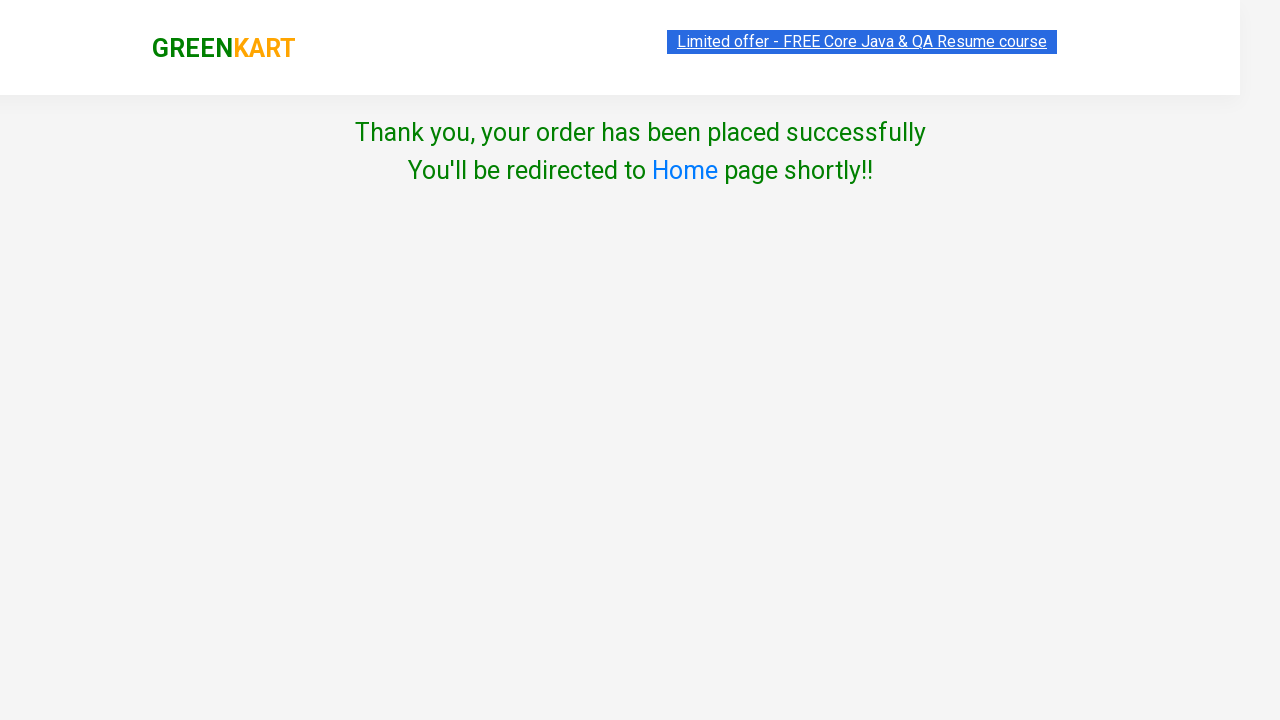